Tests table sorting functionality and searches for "Rice" item across paginated results, verifying the price display when found

Starting URL: https://rahulshettyacademy.com/seleniumPractise/#/offers

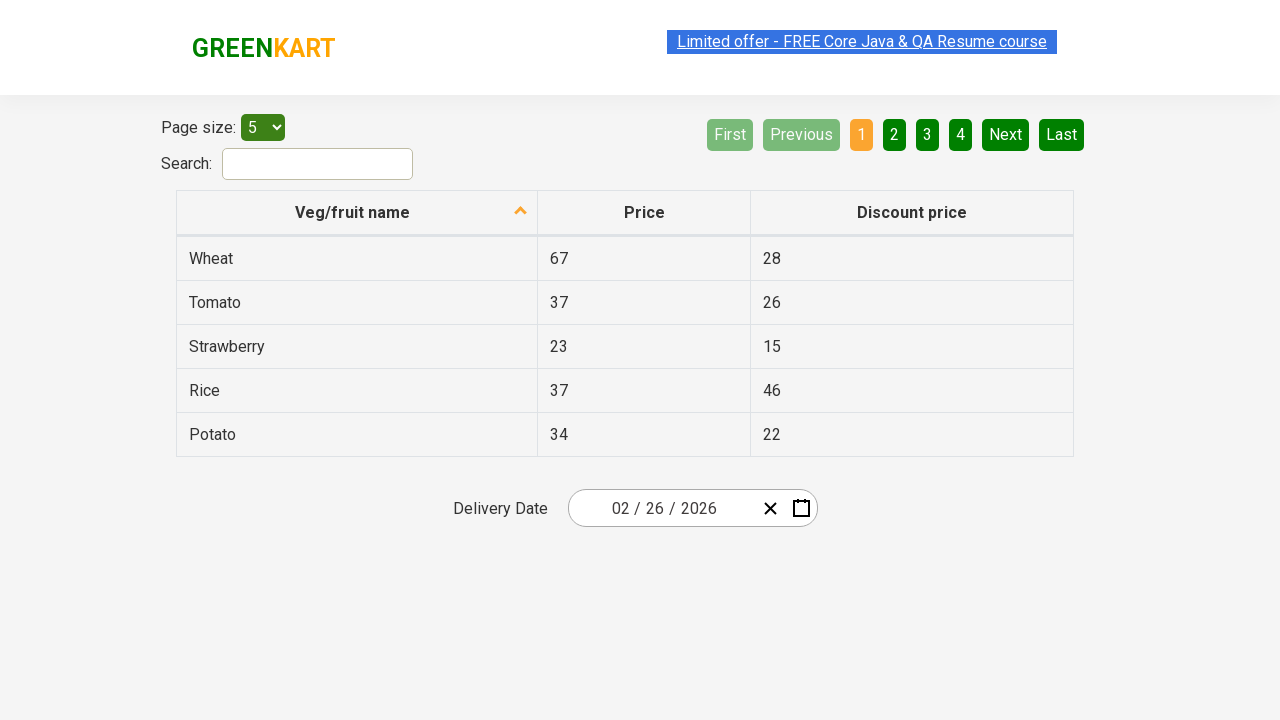

Clicked first column header to sort table at (357, 213) on xpath=//tr//th[1]
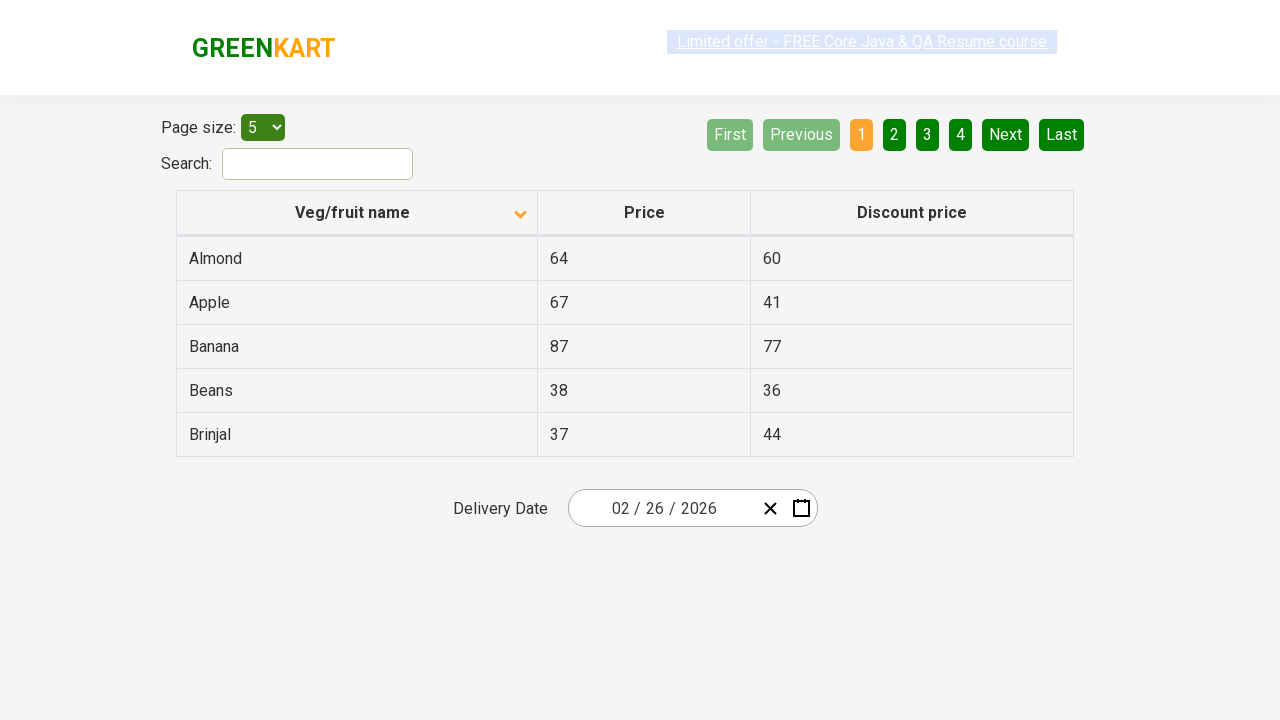

Waited for table sorting to complete
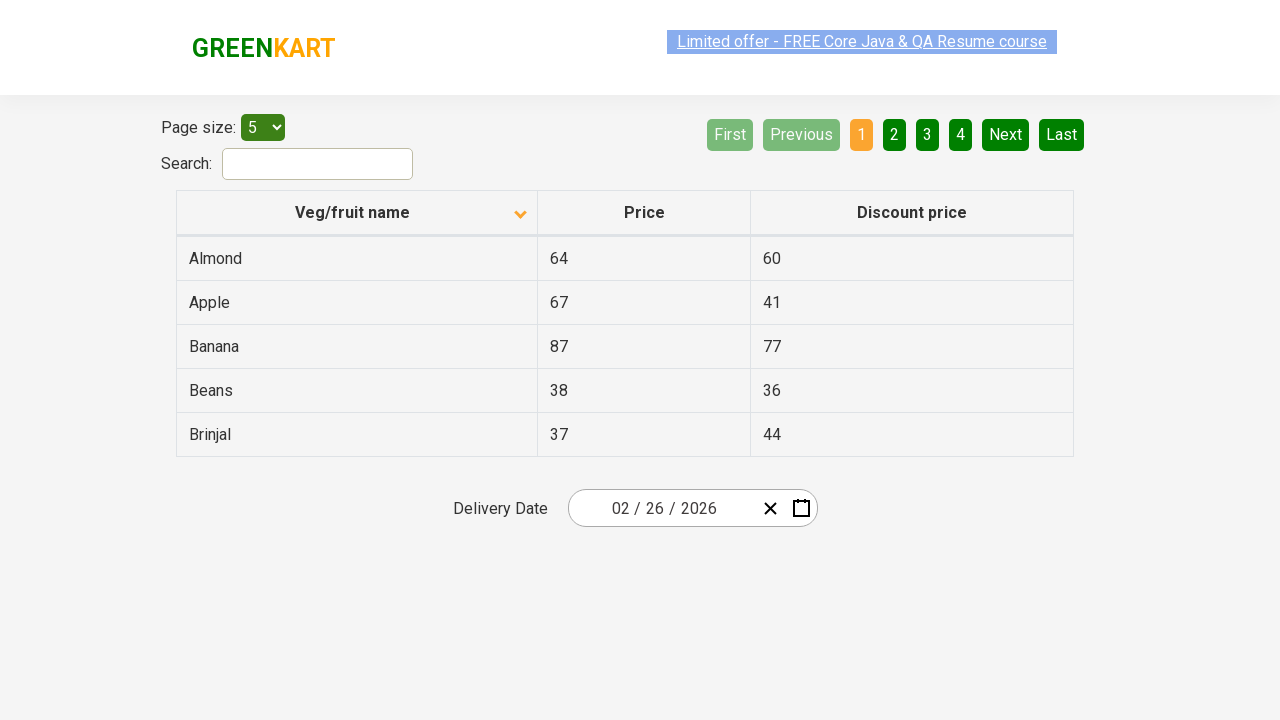

Retrieved all first column elements from table
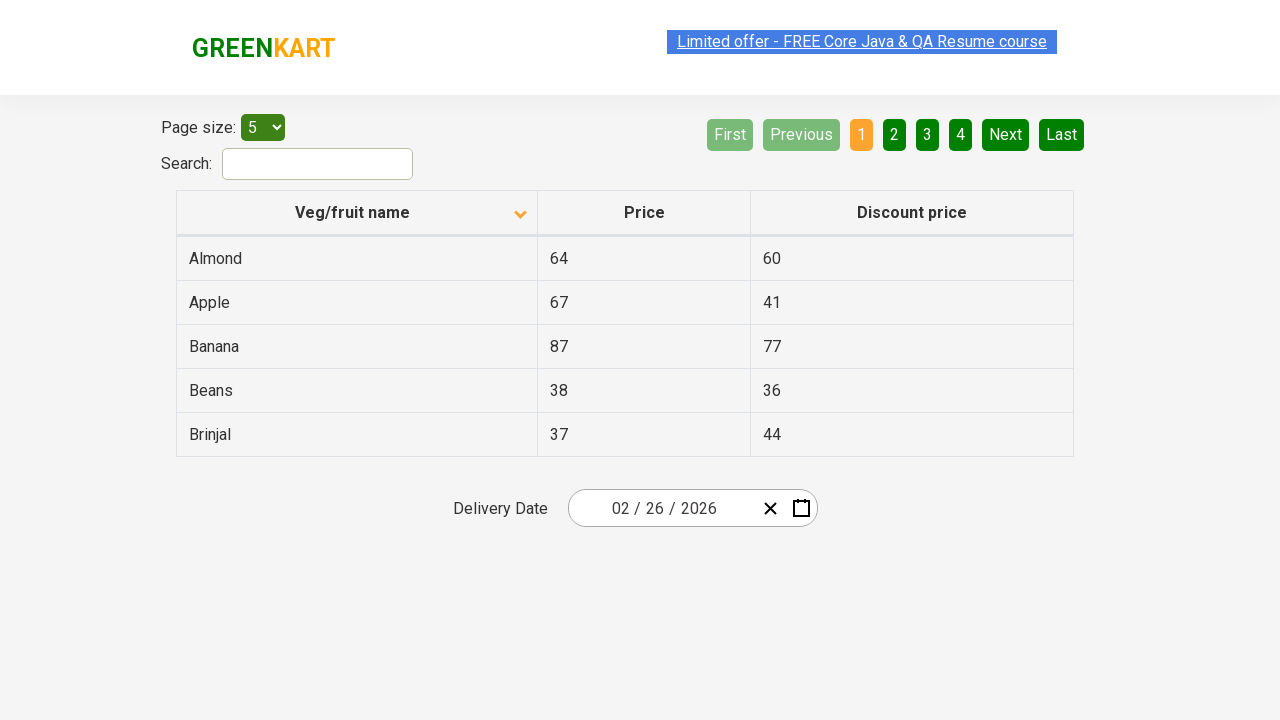

Created sorted copy of first column elements
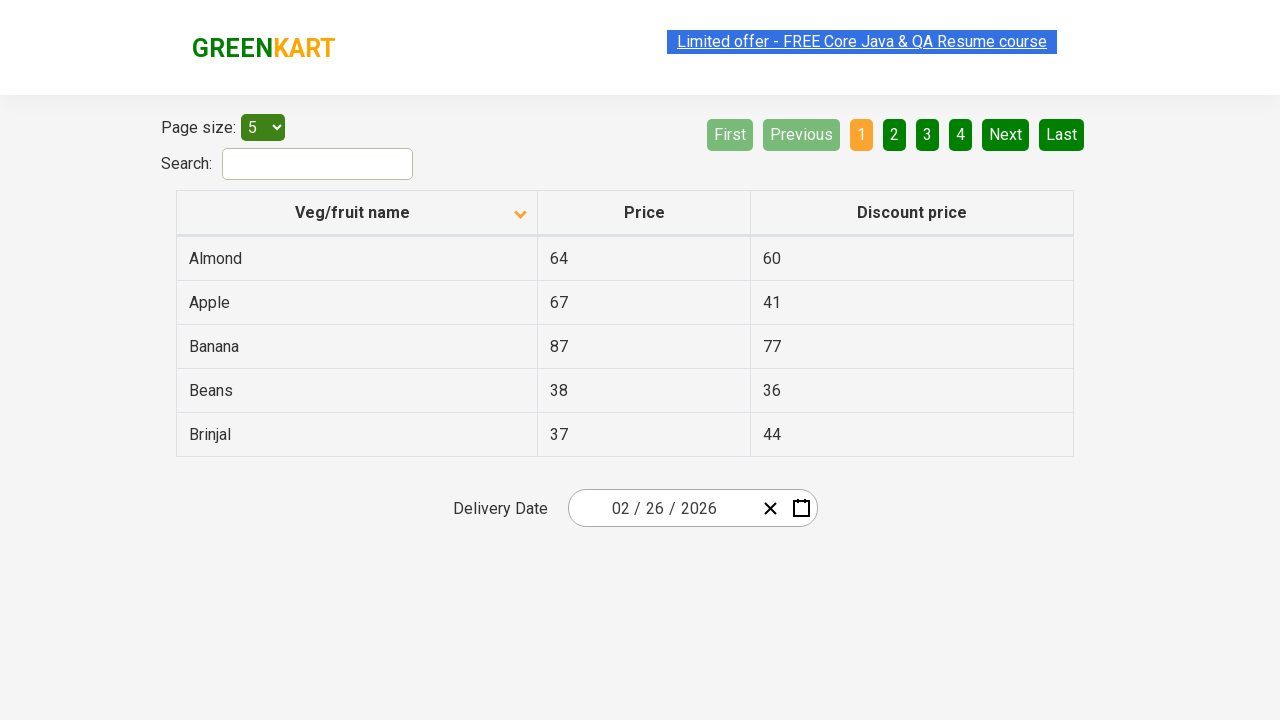

Verified table is properly sorted
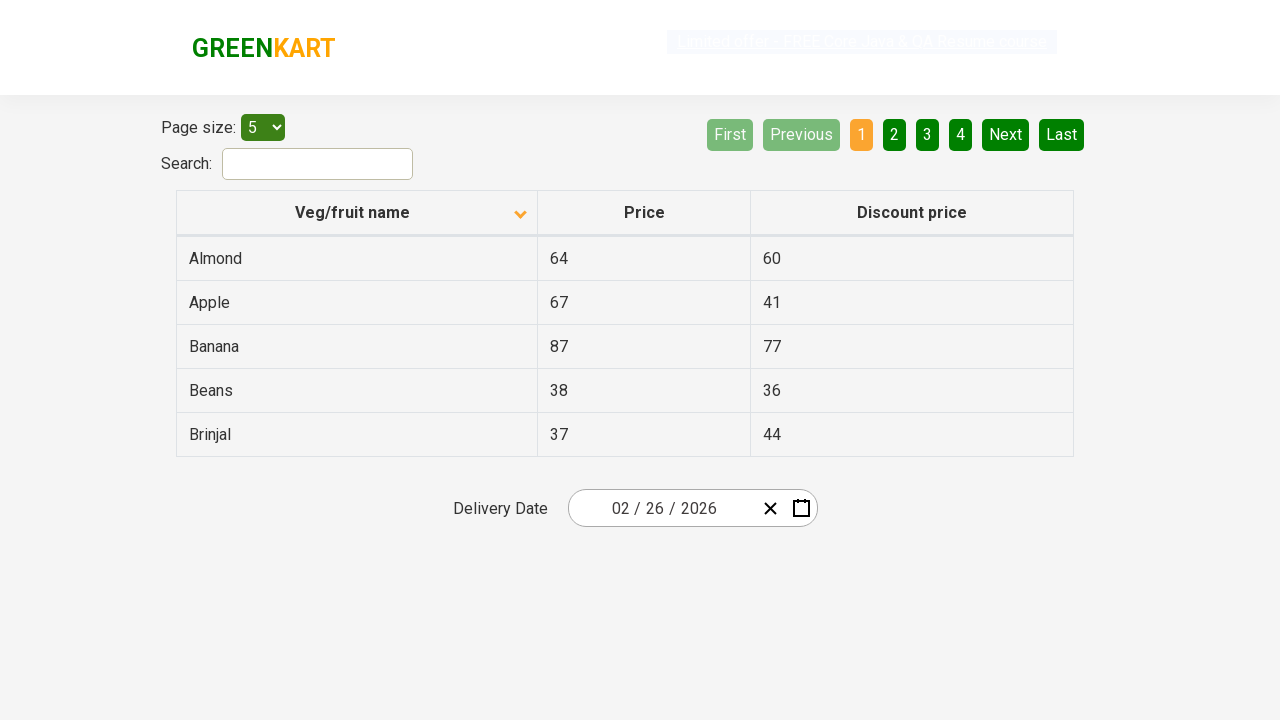

Searched for 'Rice' item in current page
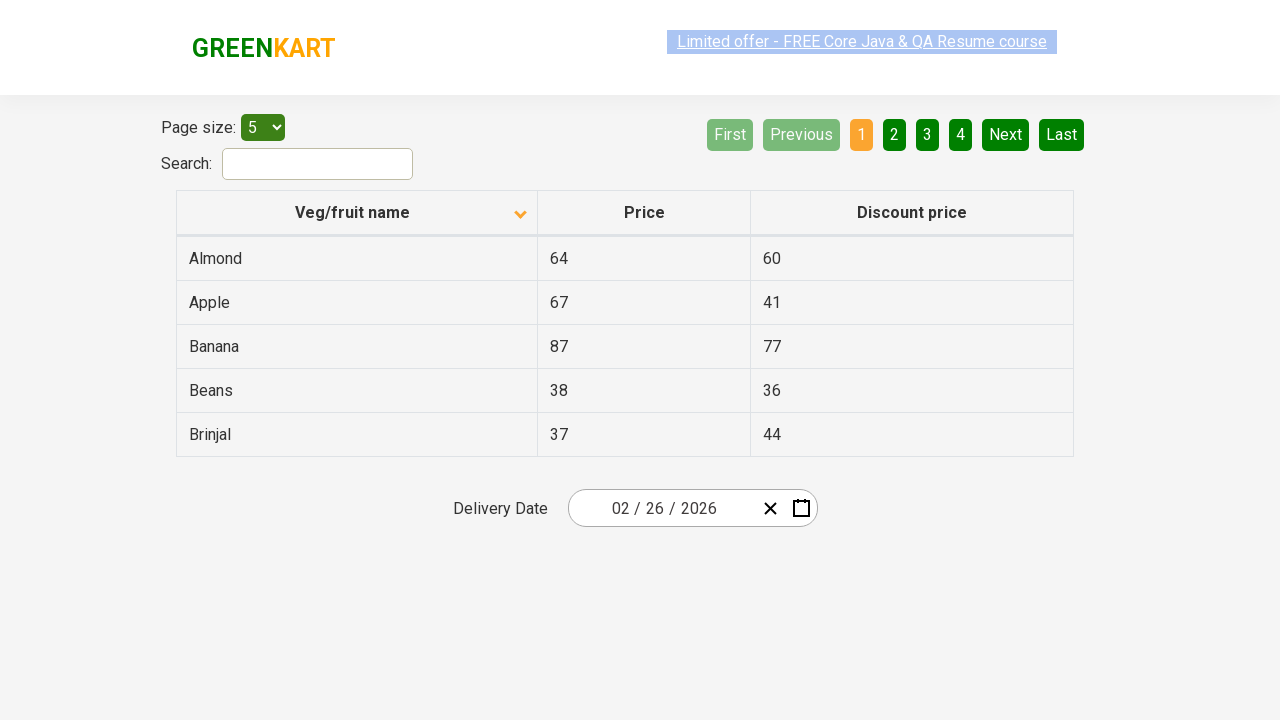

Rice not found on current page, checking for Next button
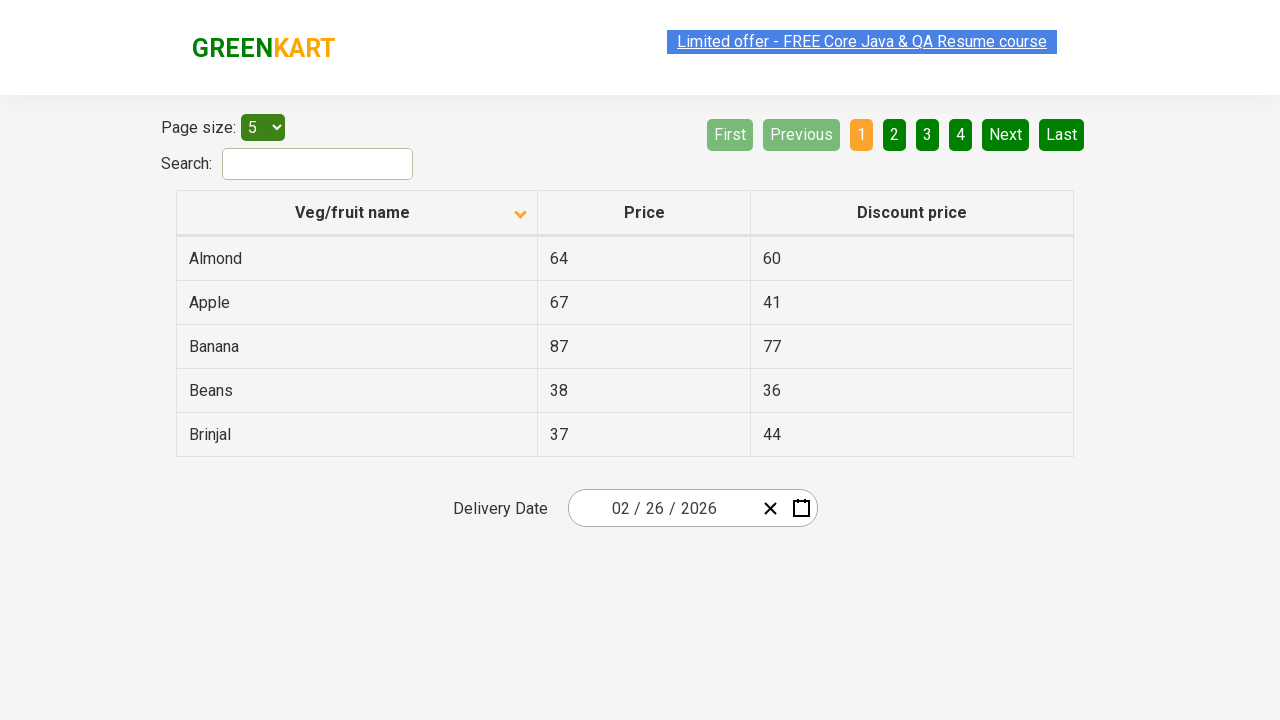

Clicked Next button to navigate to next page at (1006, 134) on a[aria-label='Next']
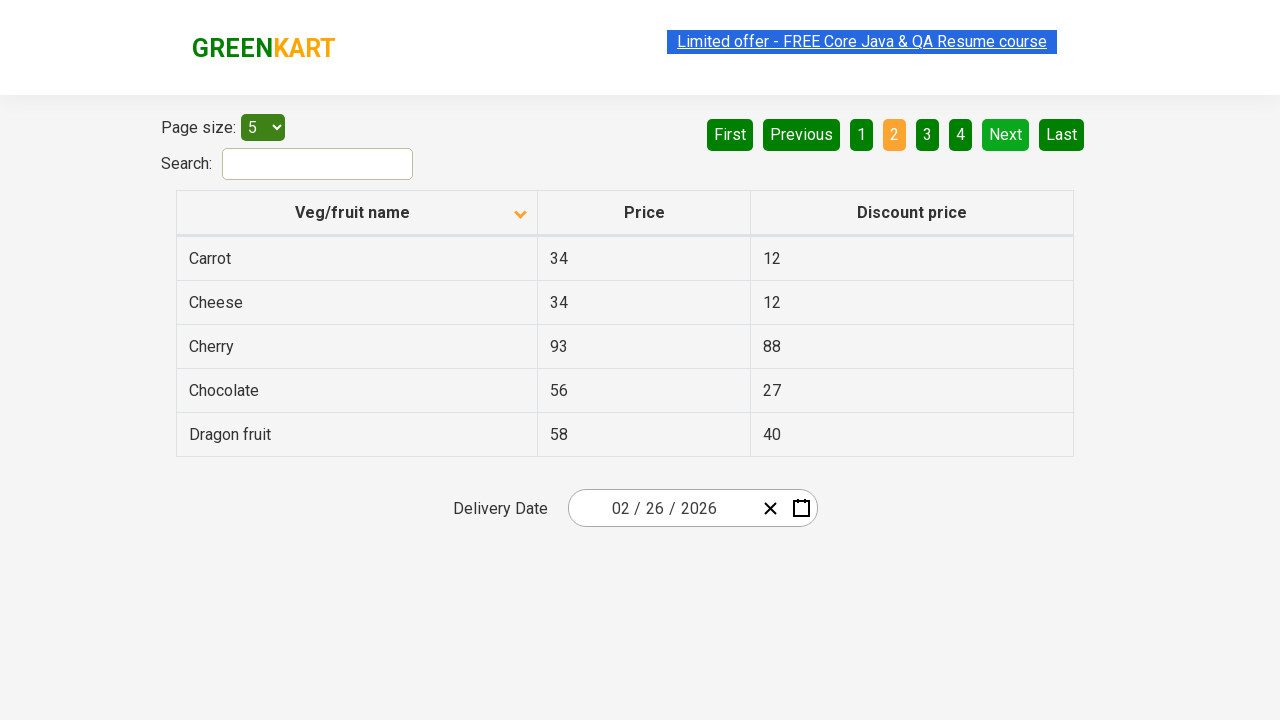

Waited for next page to load
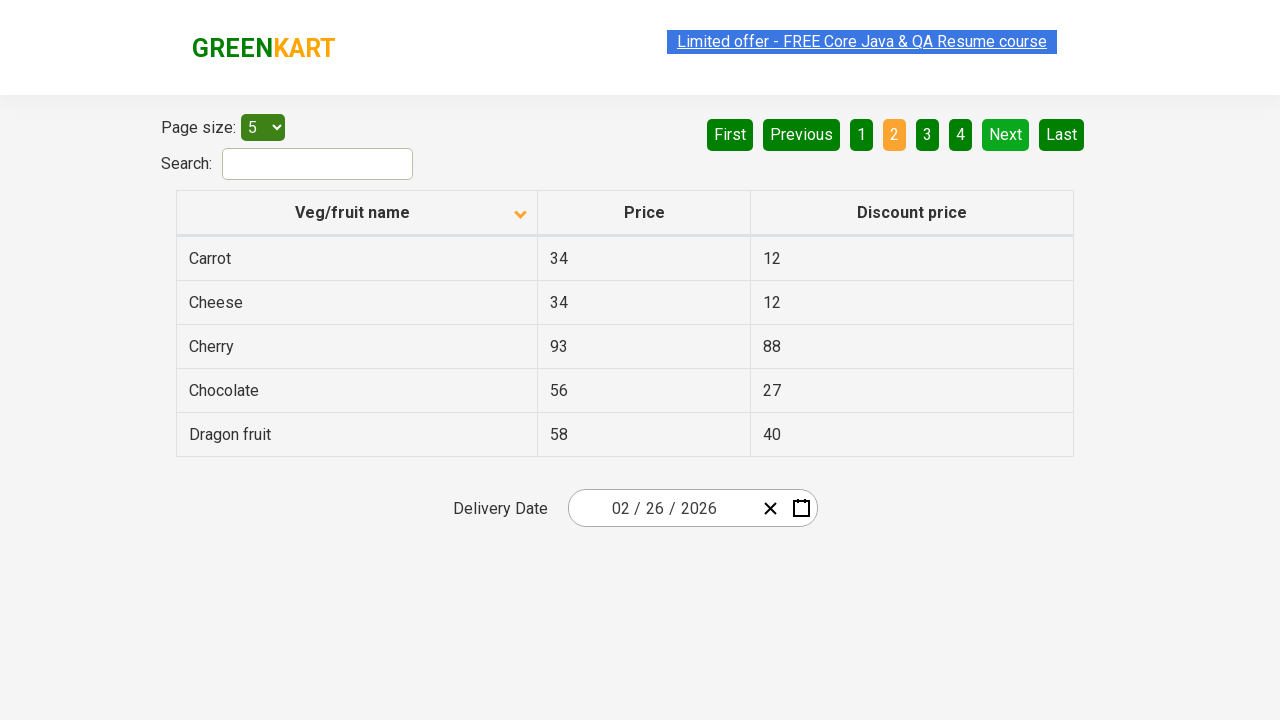

Searched for 'Rice' item in current page
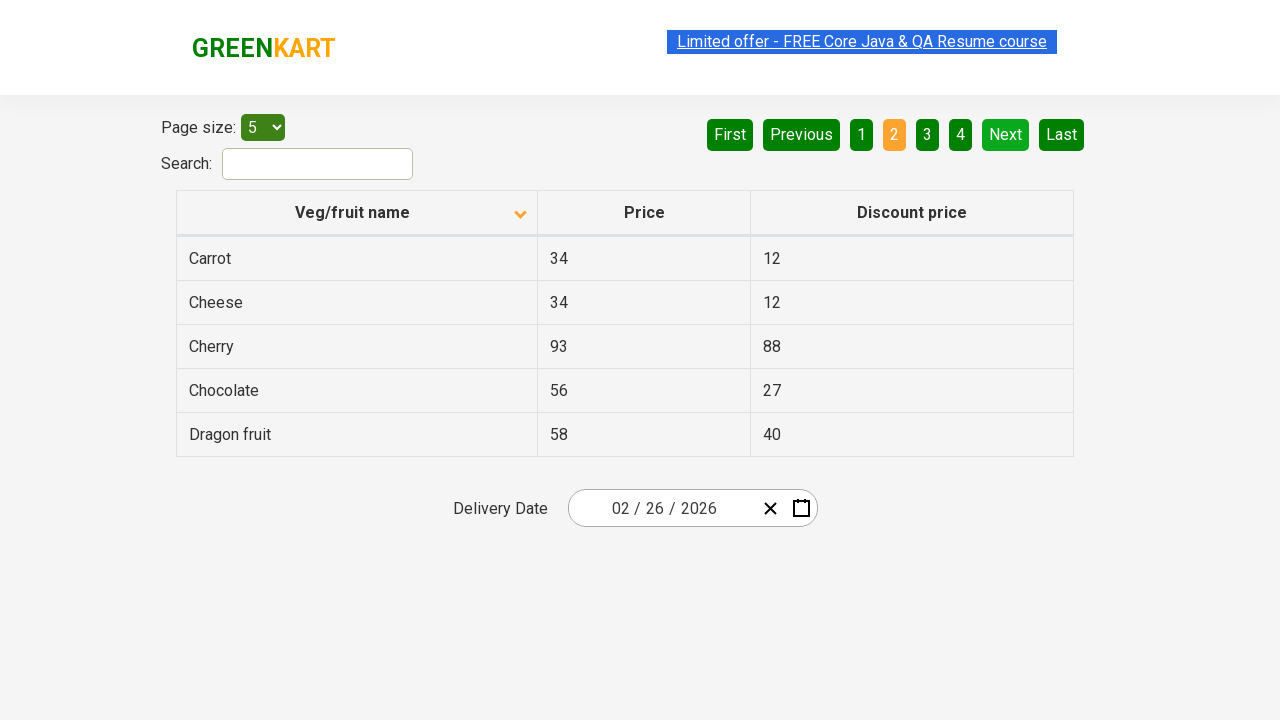

Rice not found on current page, checking for Next button
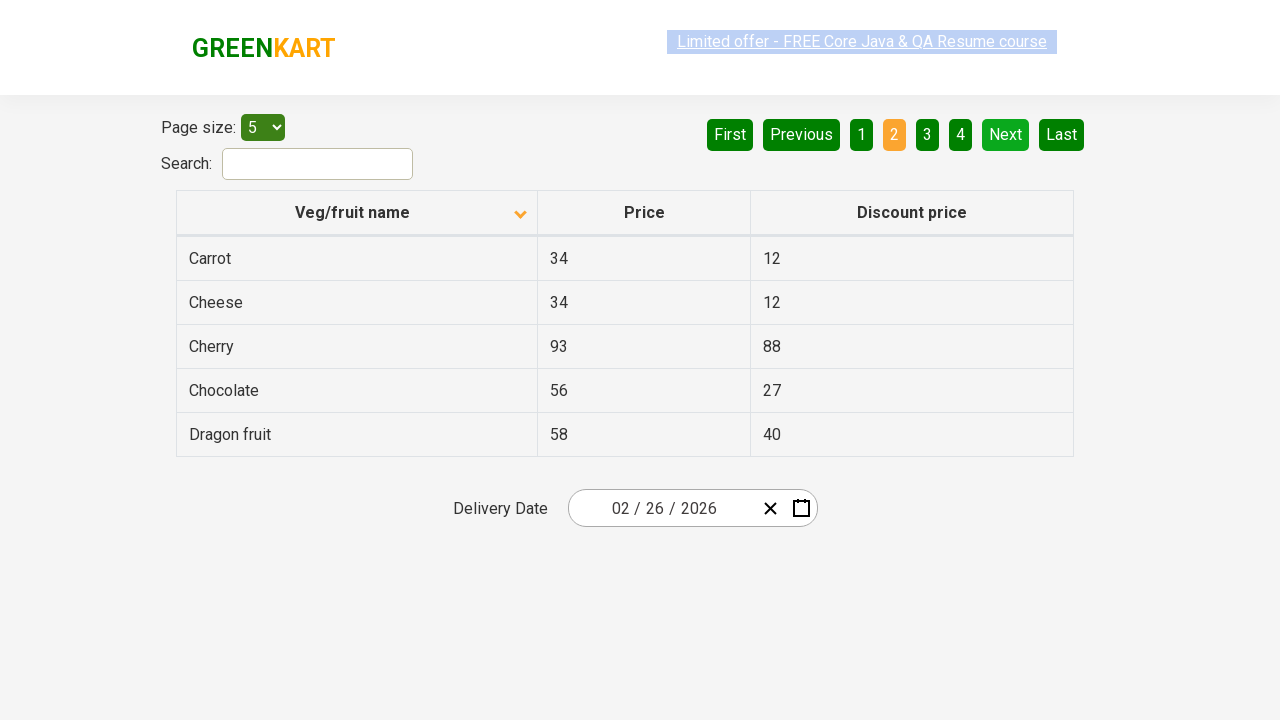

Clicked Next button to navigate to next page at (1006, 134) on a[aria-label='Next']
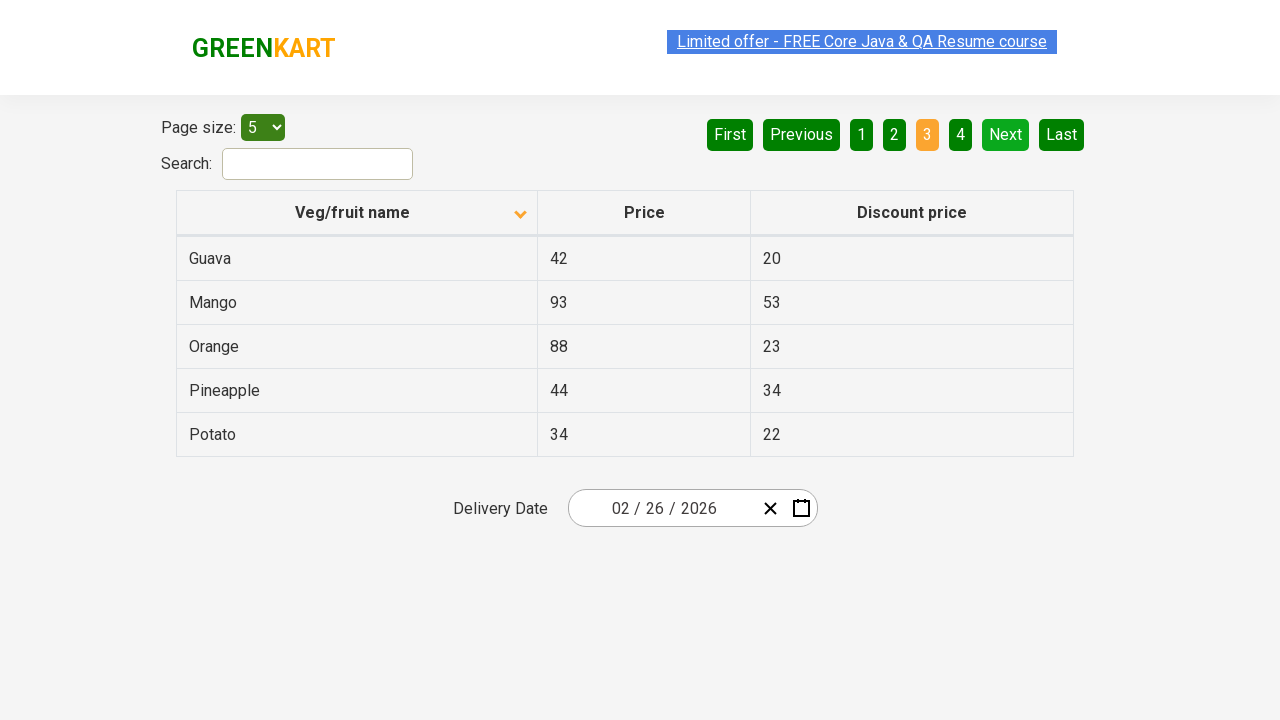

Waited for next page to load
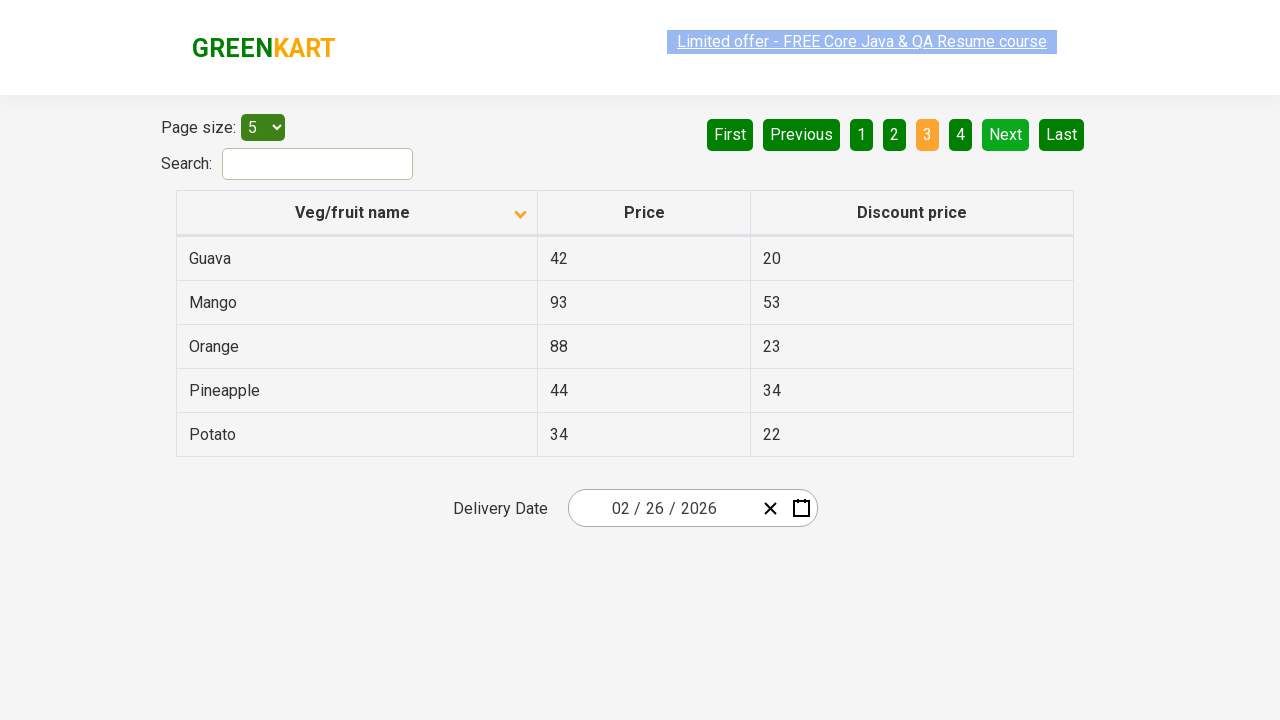

Searched for 'Rice' item in current page
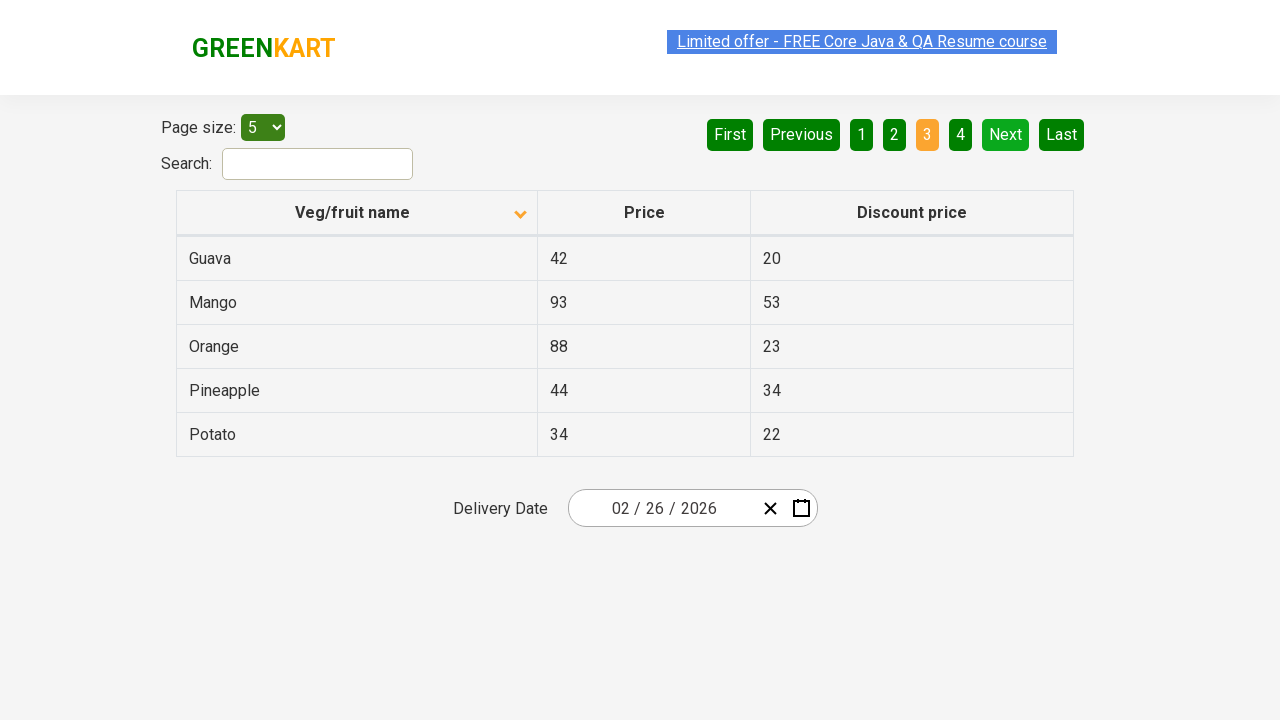

Rice not found on current page, checking for Next button
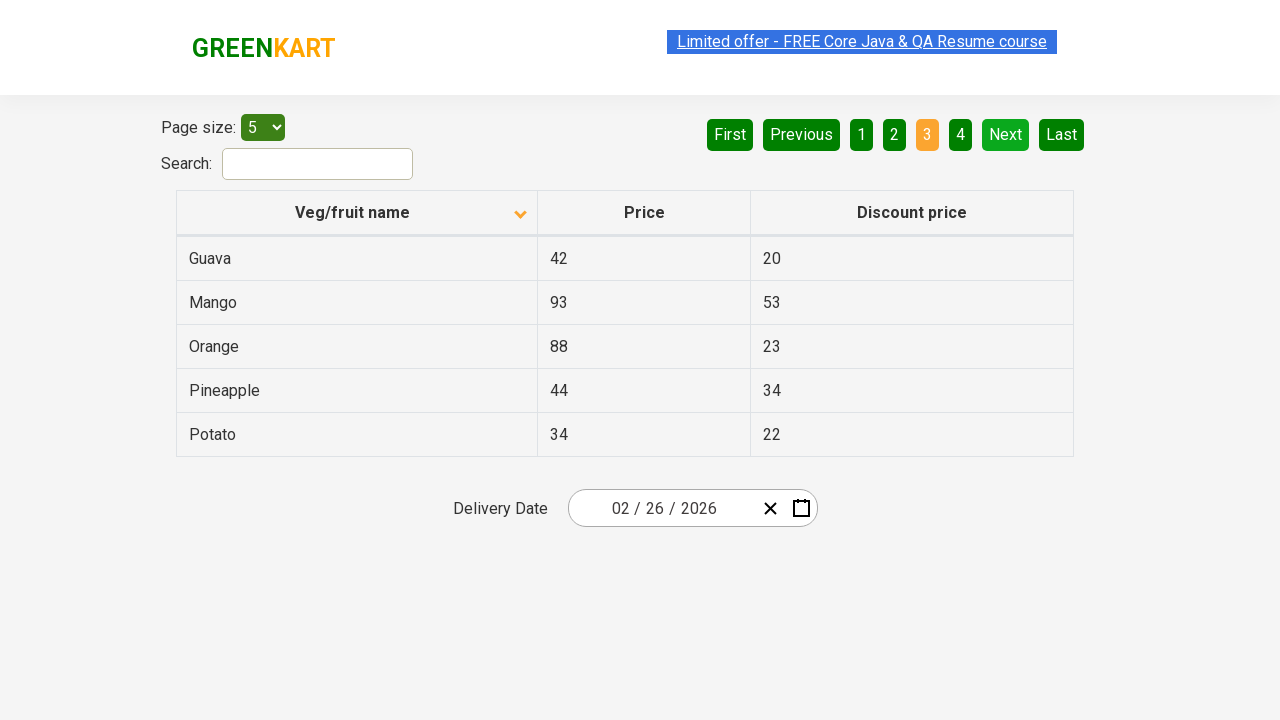

Clicked Next button to navigate to next page at (1006, 134) on a[aria-label='Next']
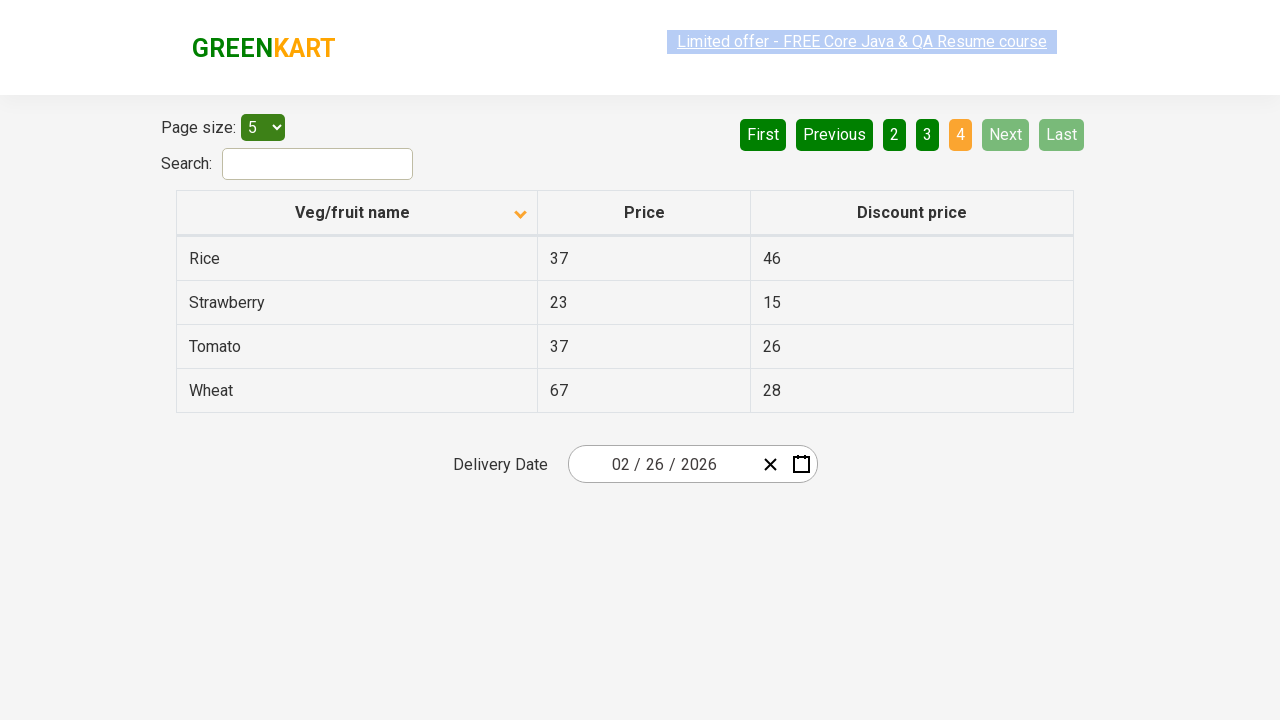

Waited for next page to load
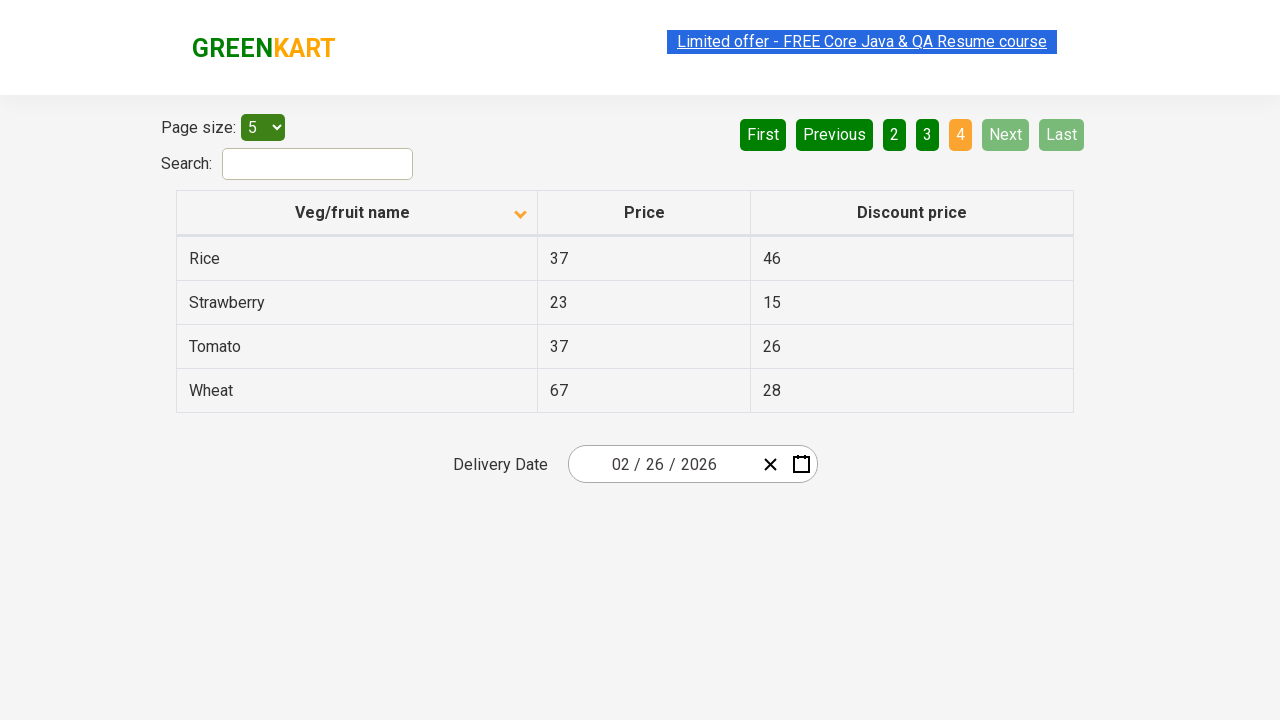

Searched for 'Rice' item in current page
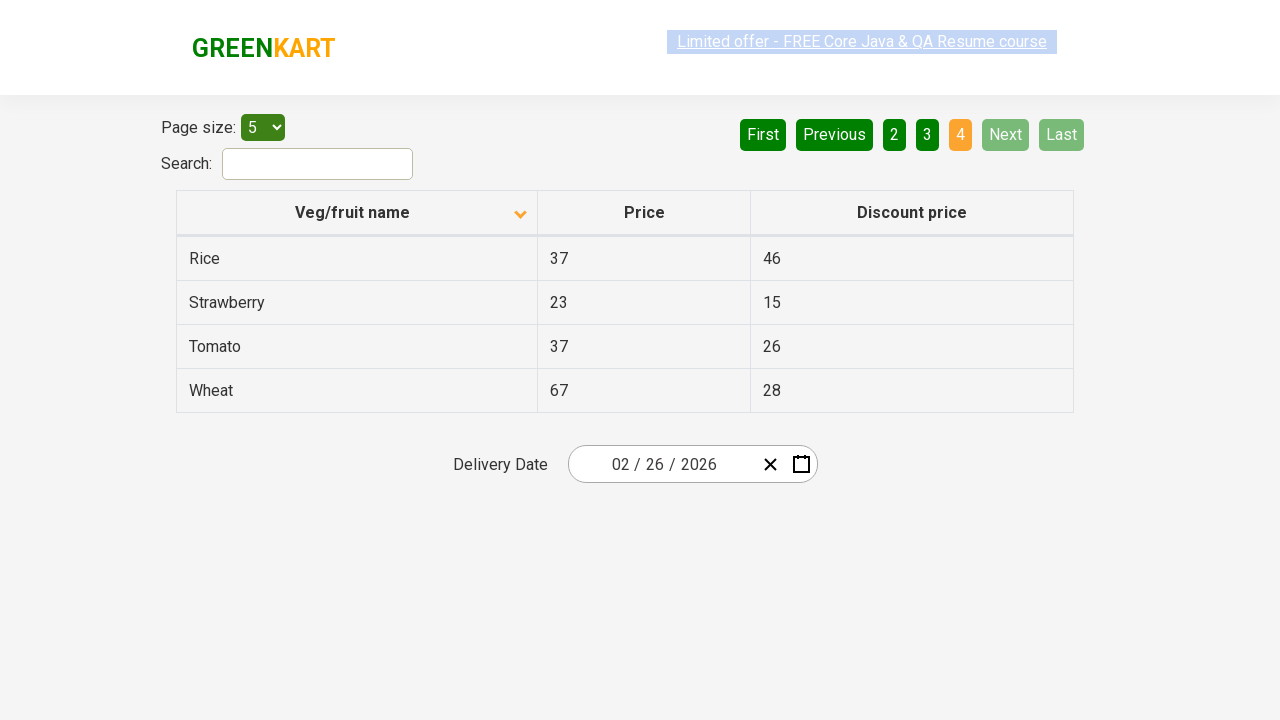

Found Rice item with price: 37
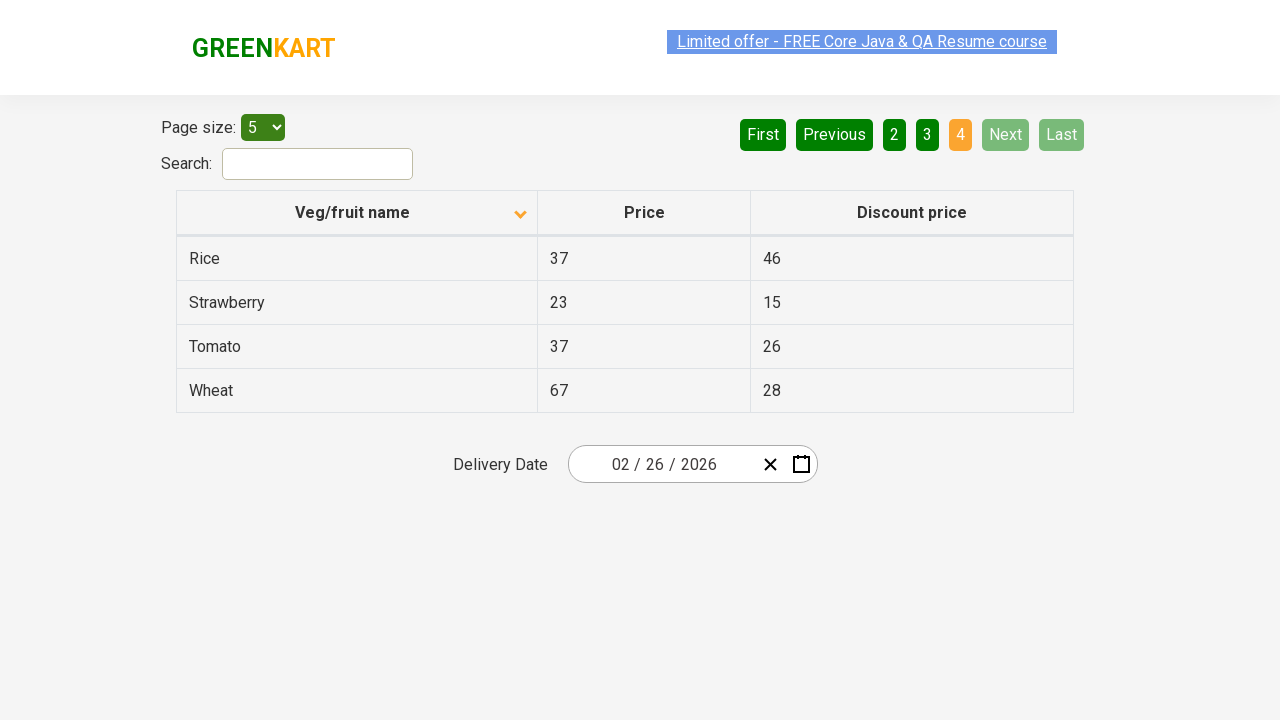

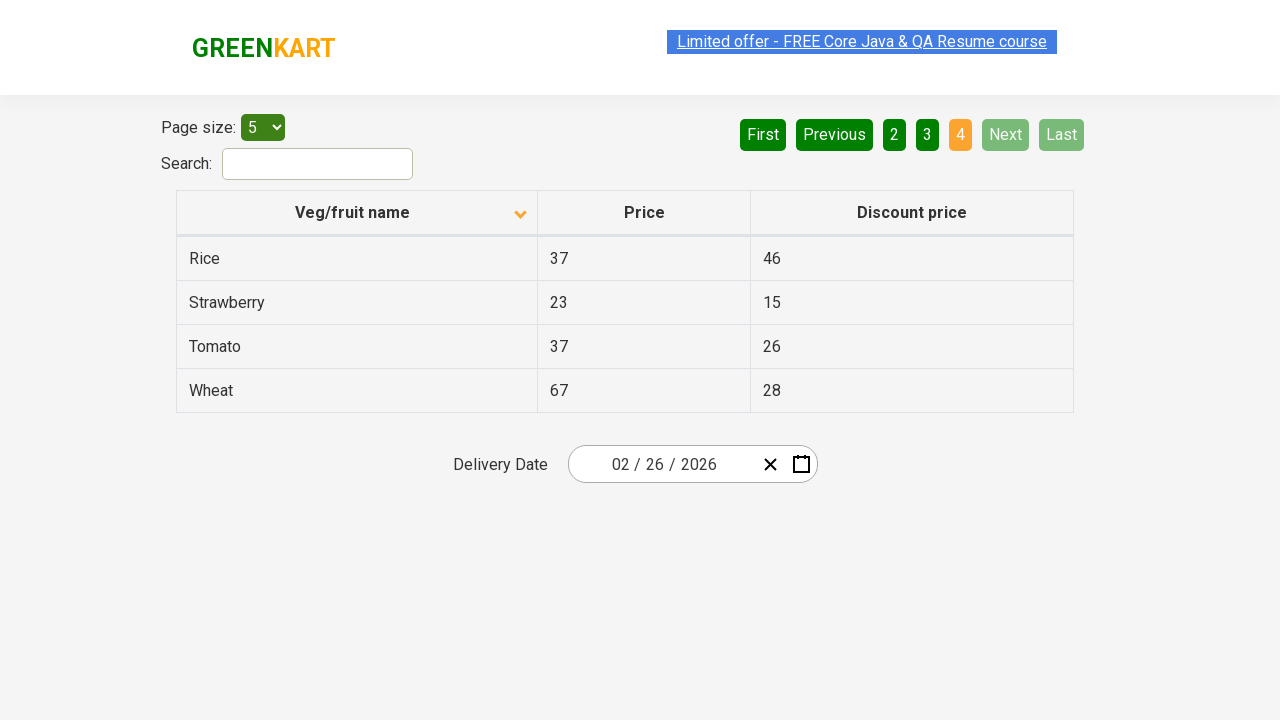